Tests number input field behavior by entering values and using arrow keys to increment/decrement, verifying the input handles numeric operations correctly

Starting URL: https://the-internet.herokuapp.com/inputs

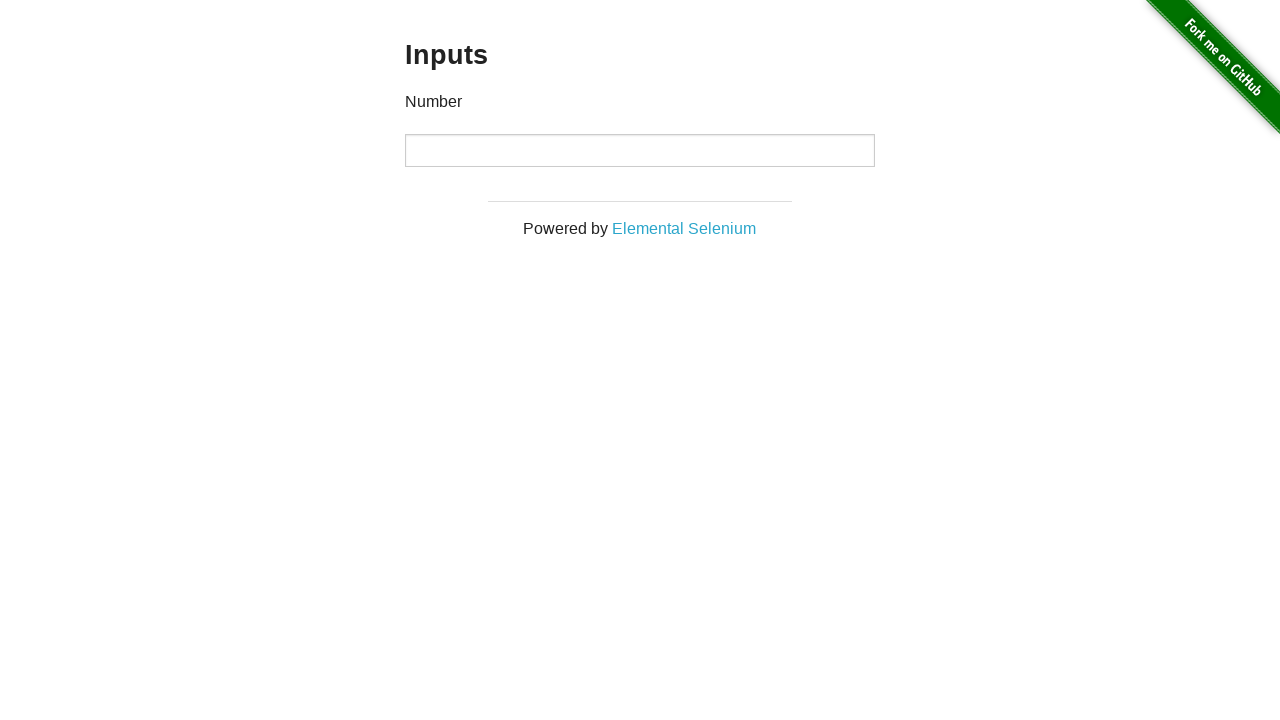

Located the number input field
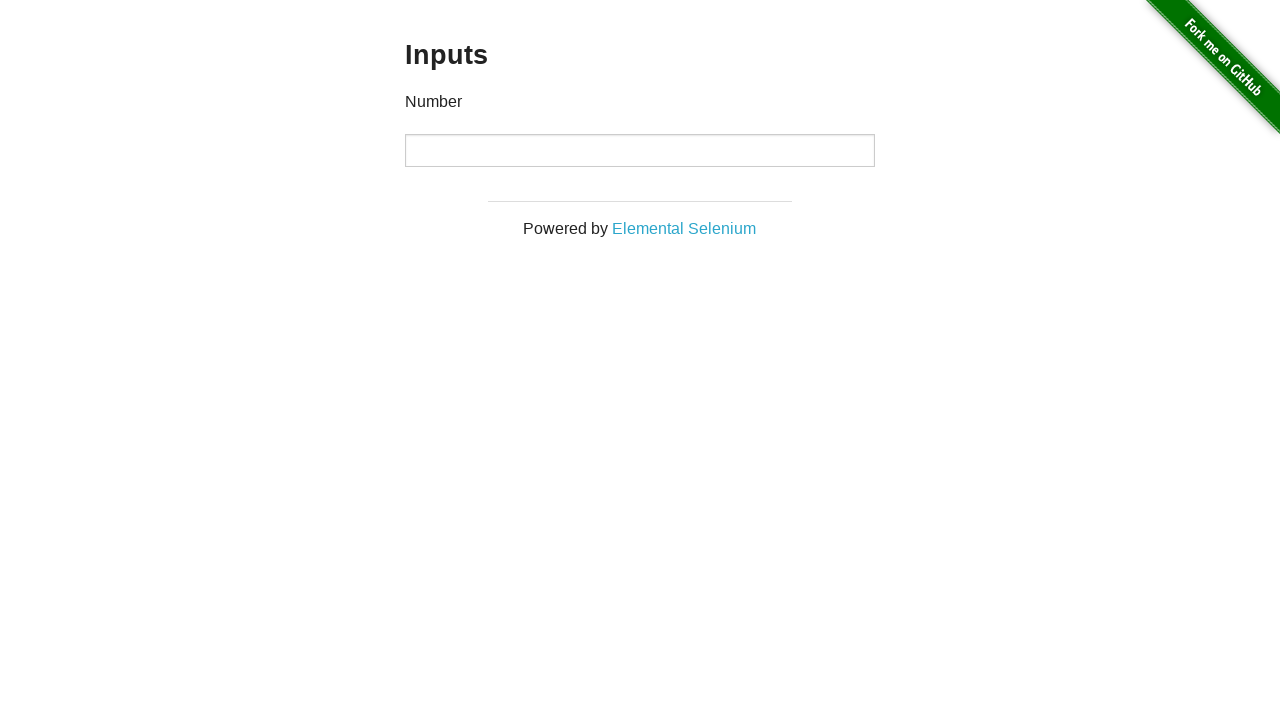

Filled input field with value '1' on input
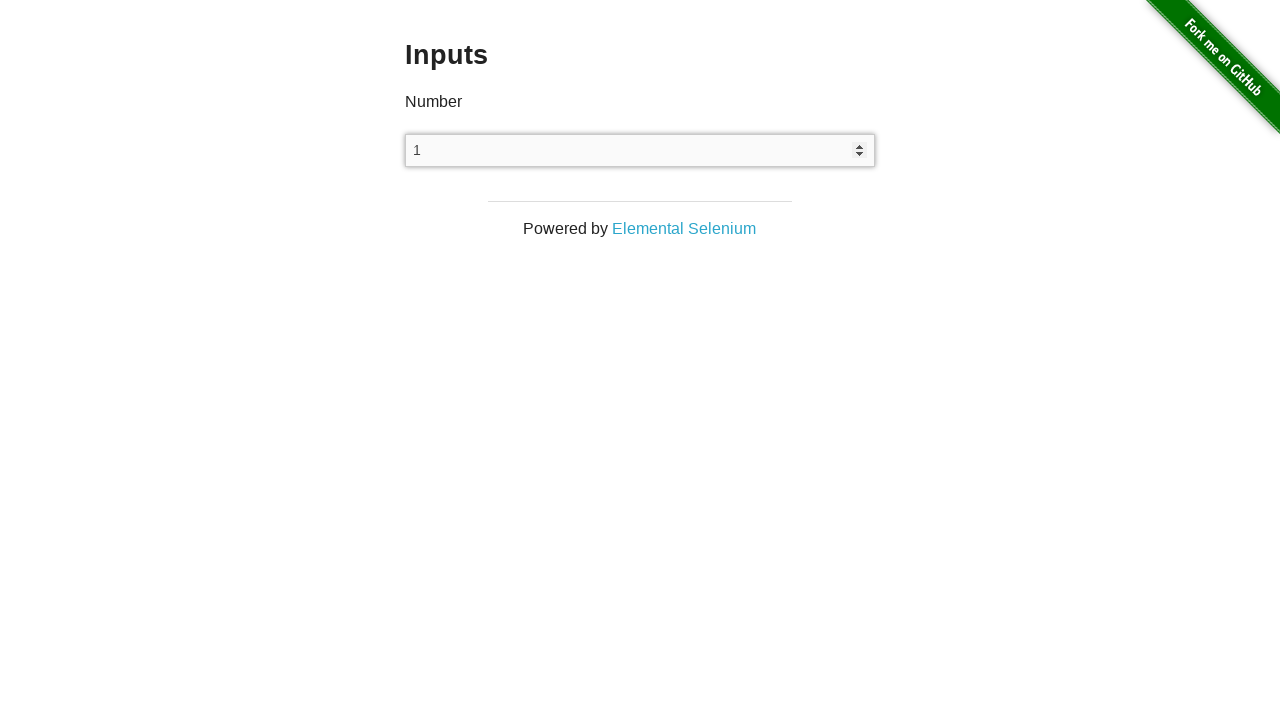

Pressed ArrowUp to increment value on input
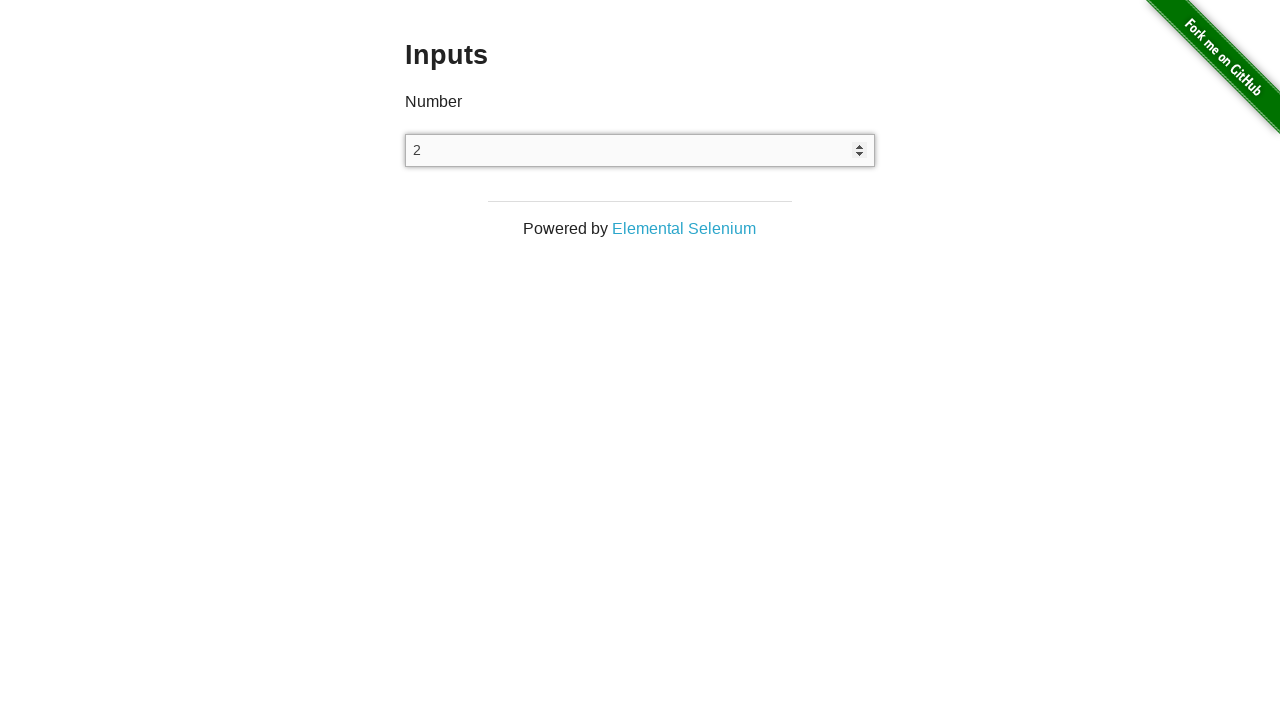

Verified input value incremented to '2'
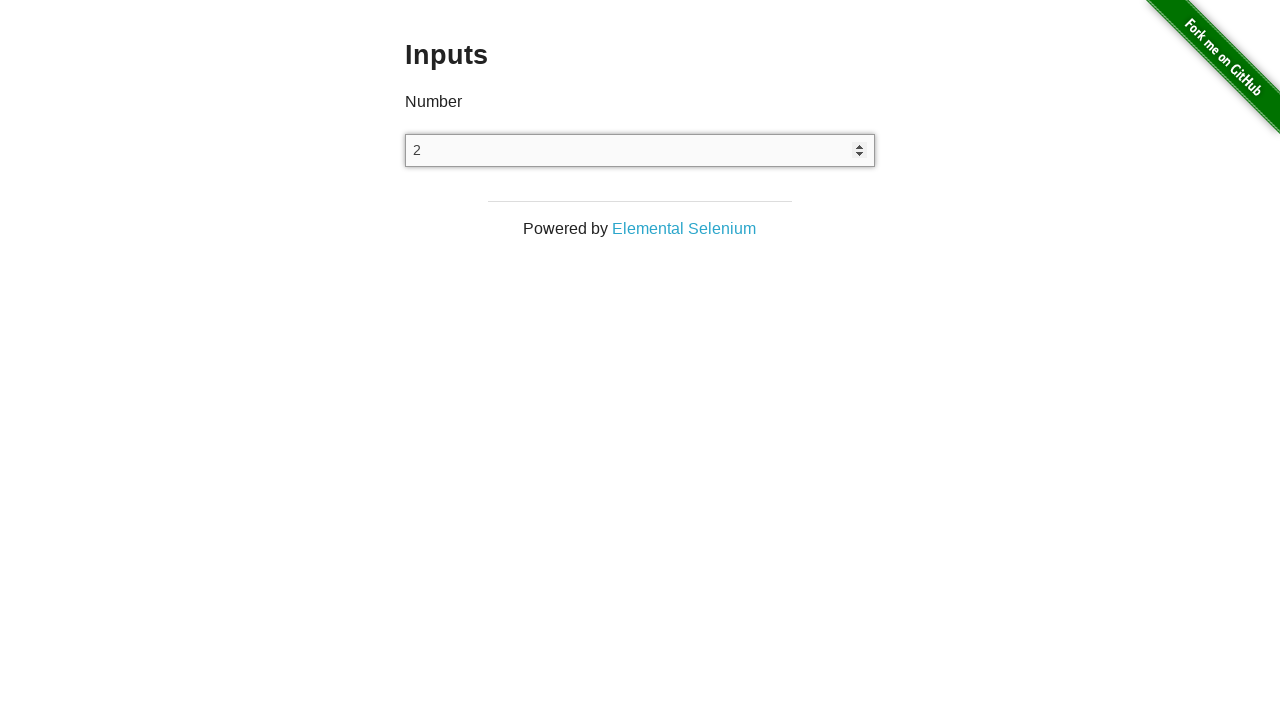

Cleared the input field on input
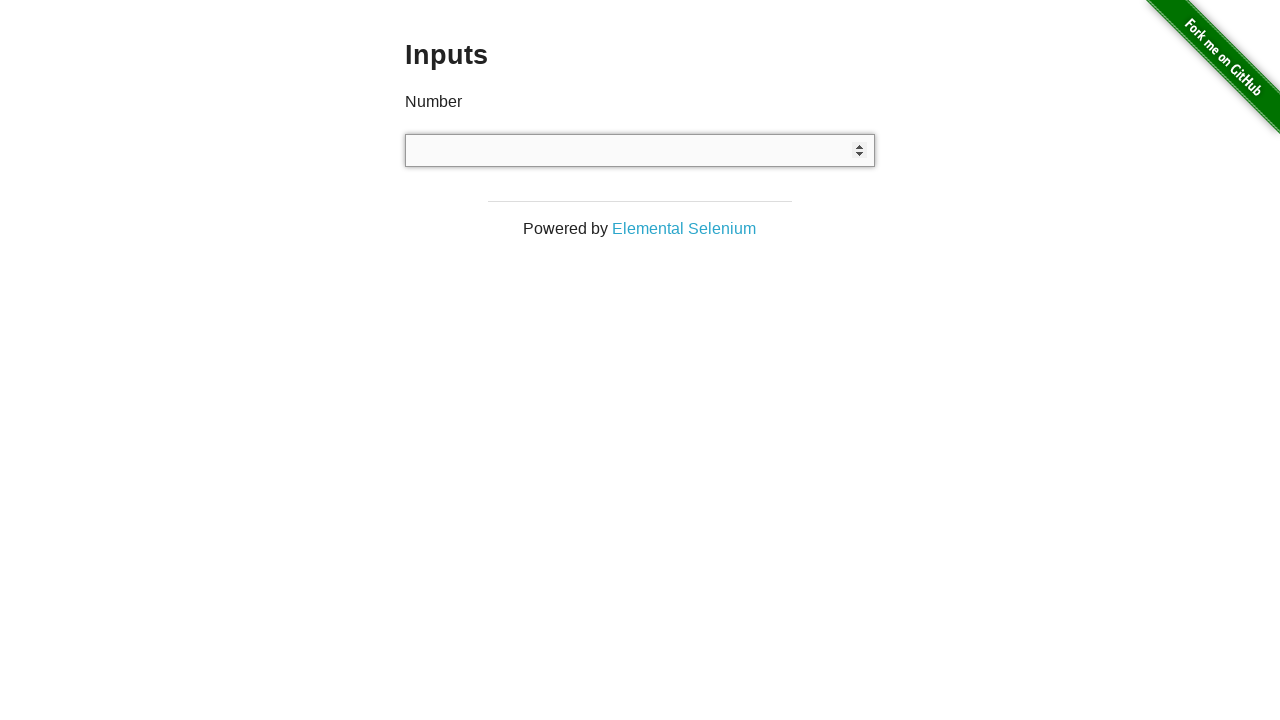

Filled input field with value '12' on input
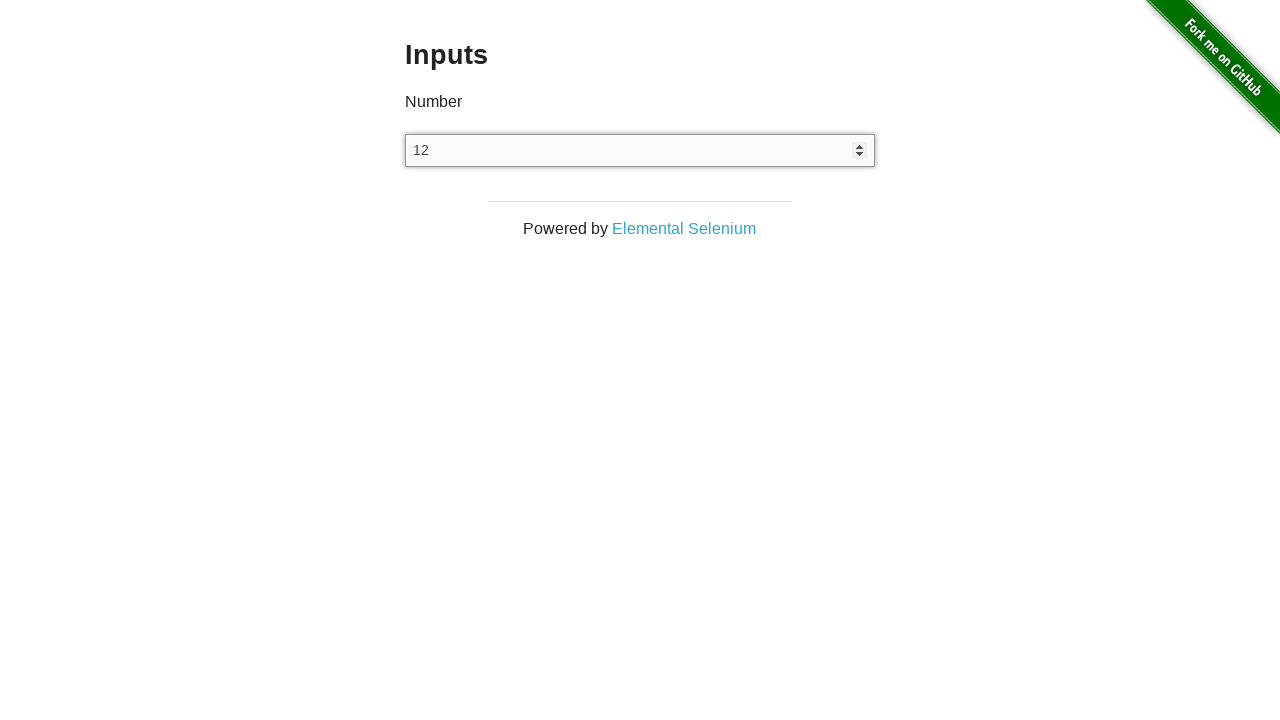

Pressed ArrowDown to decrement value on input
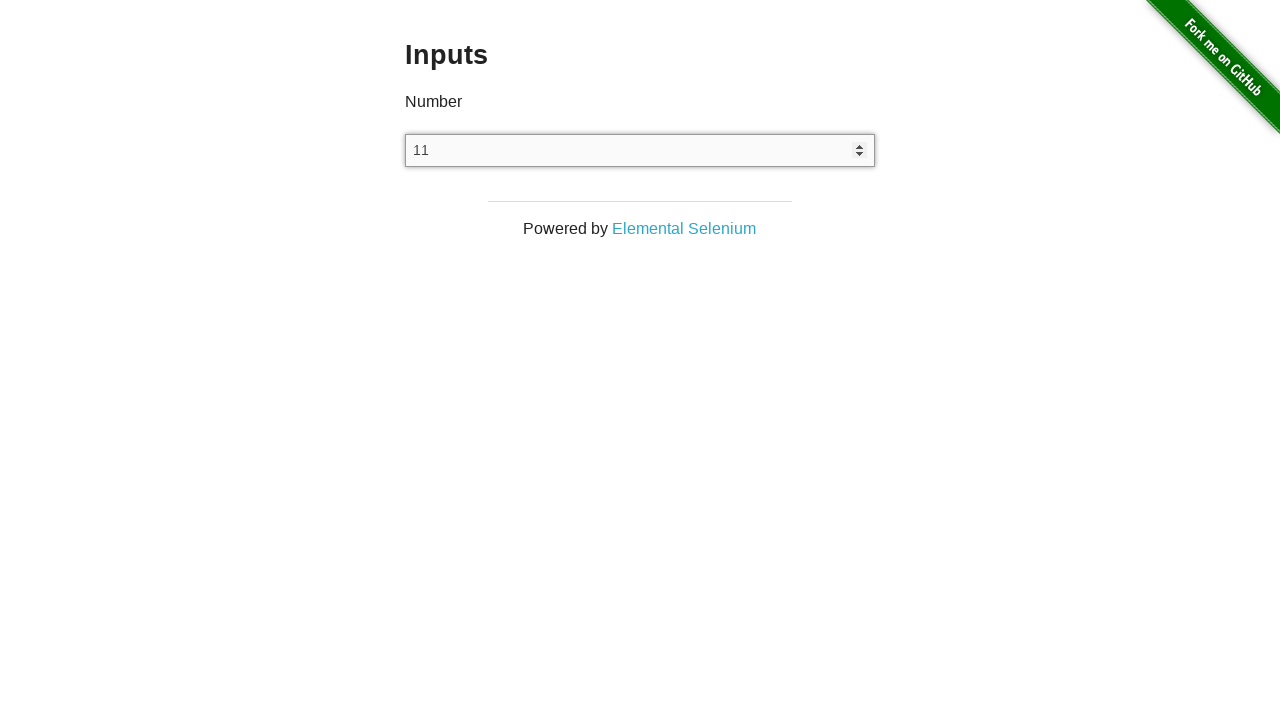

Verified input value decremented to '11'
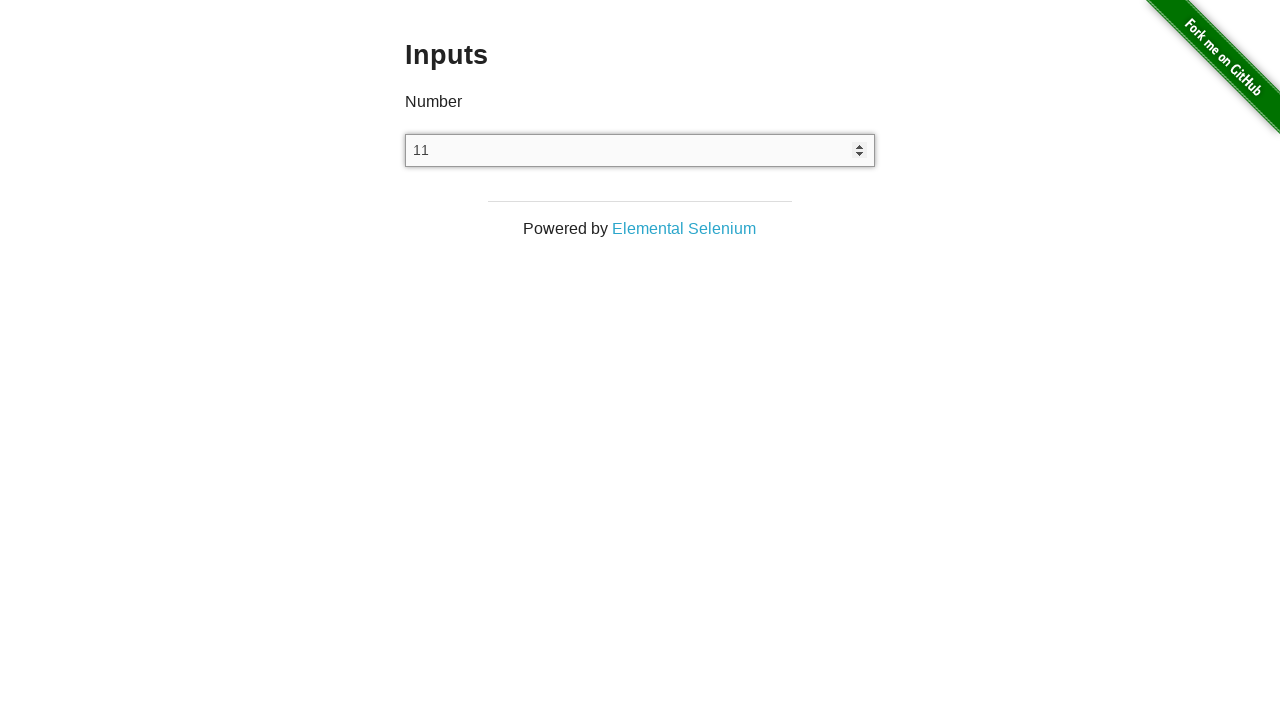

Cleared the input field on input
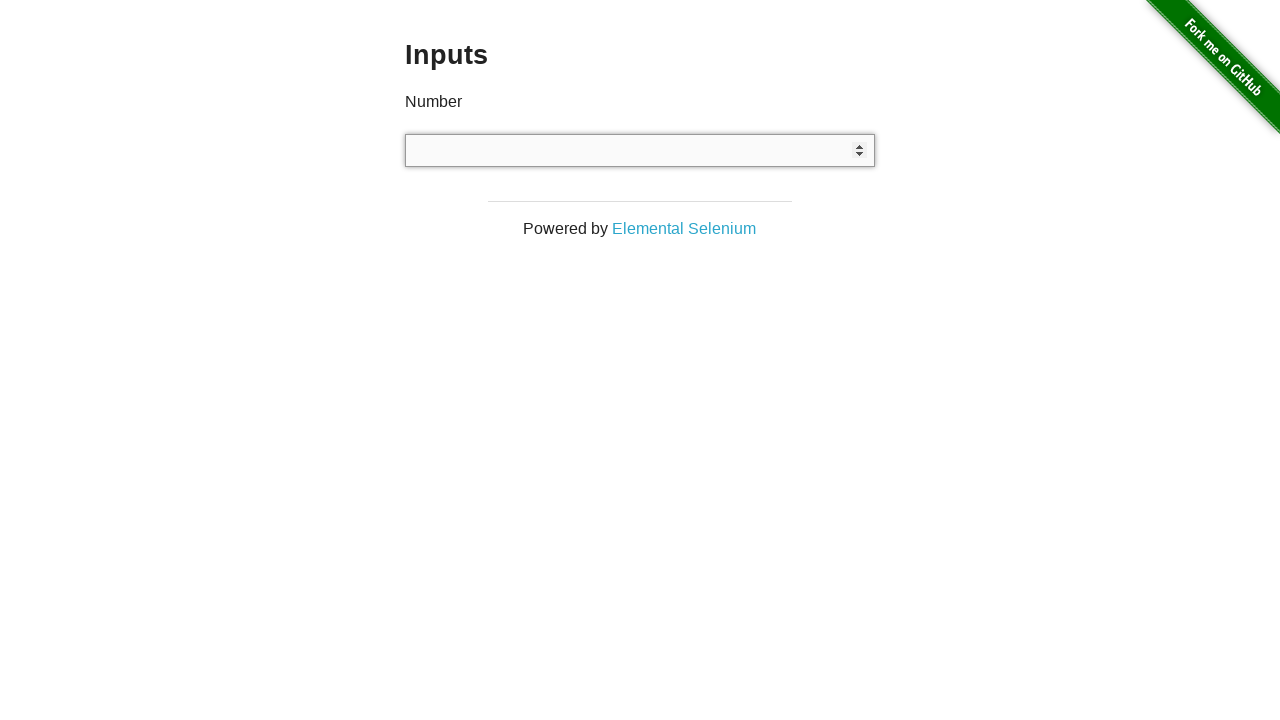

Attempted to type non-numeric text 'adc' into number input on input
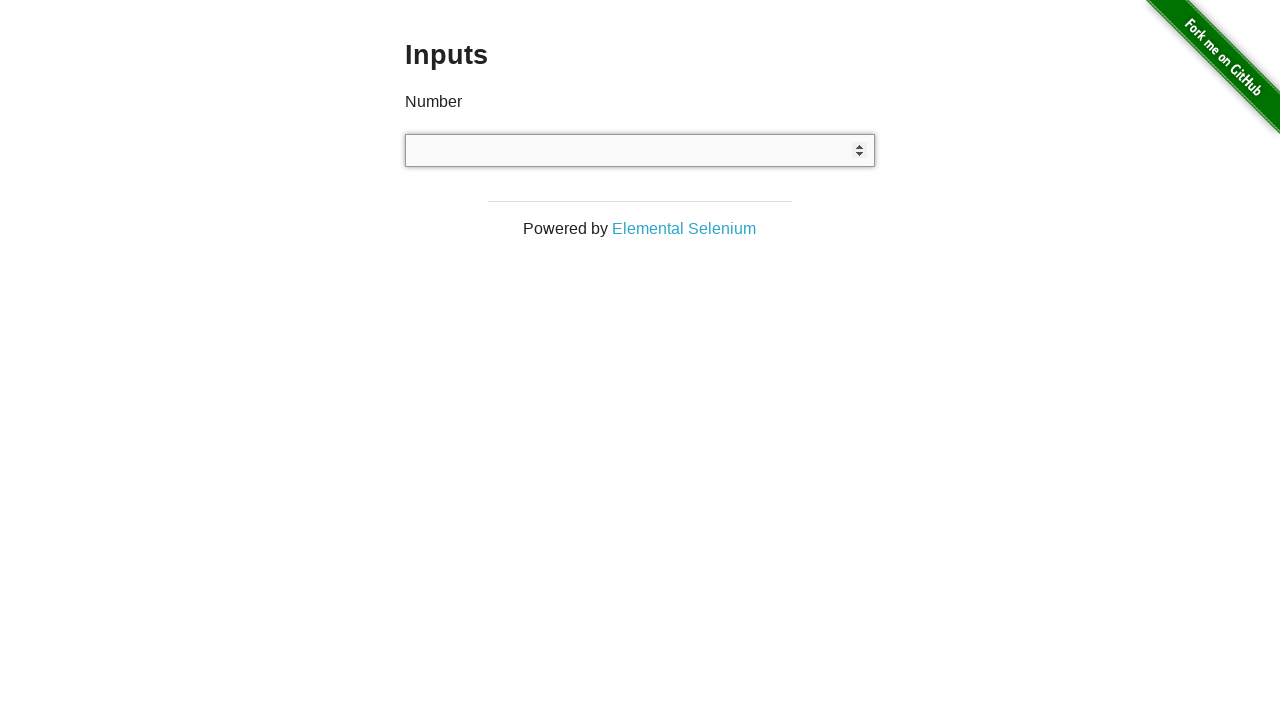

Retrieved current input value: ''
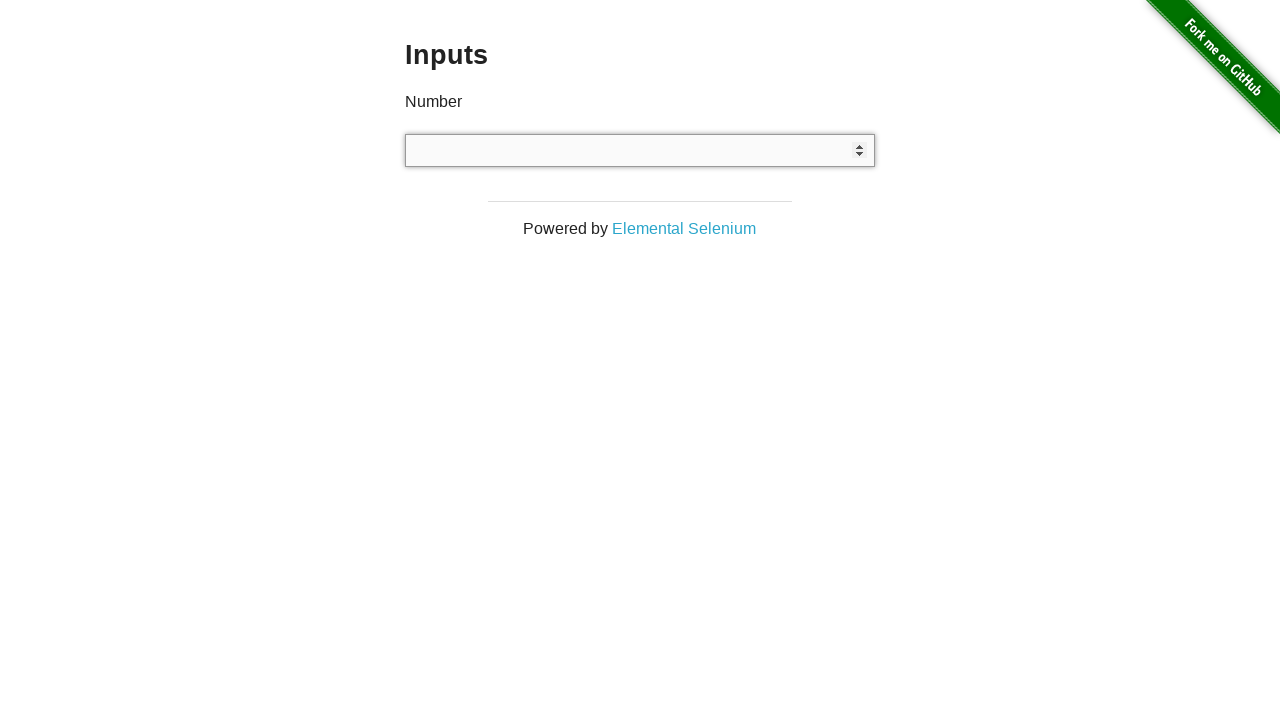

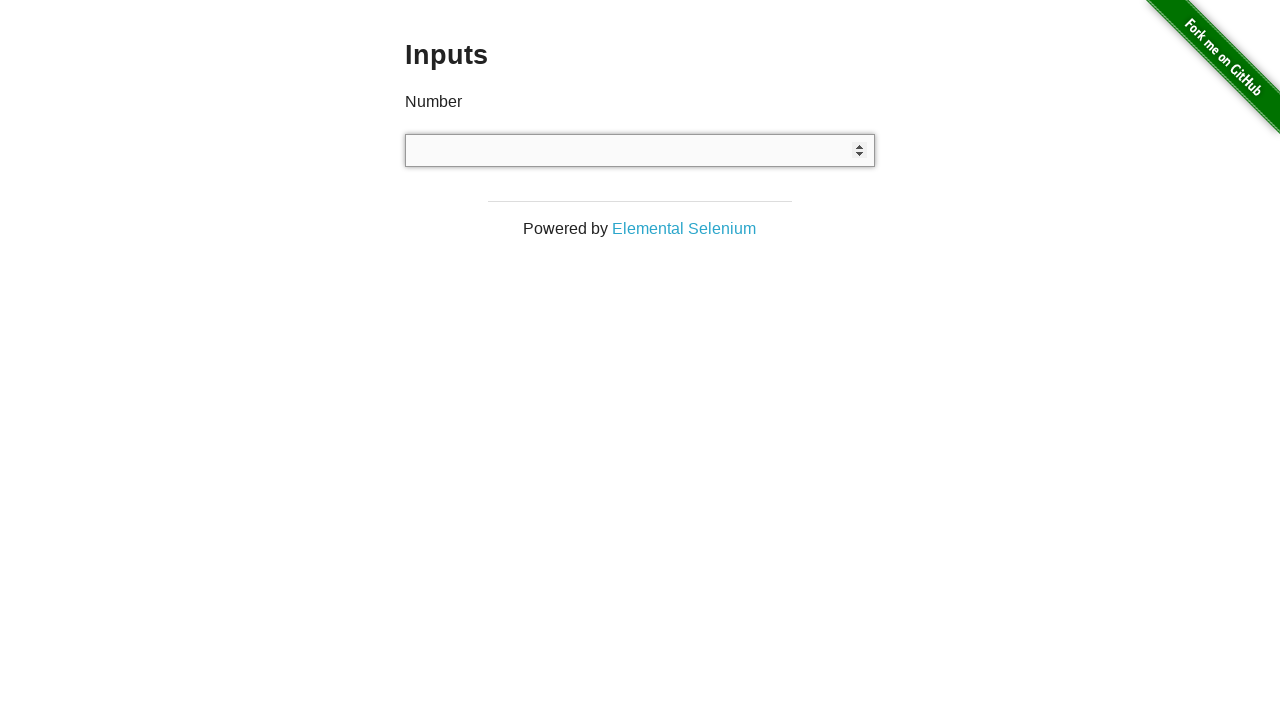